Navigates to prego.ua homepage, clicks on "Blog" link, then clicks on a filter in the blog section

Starting URL: https://prego.ua/

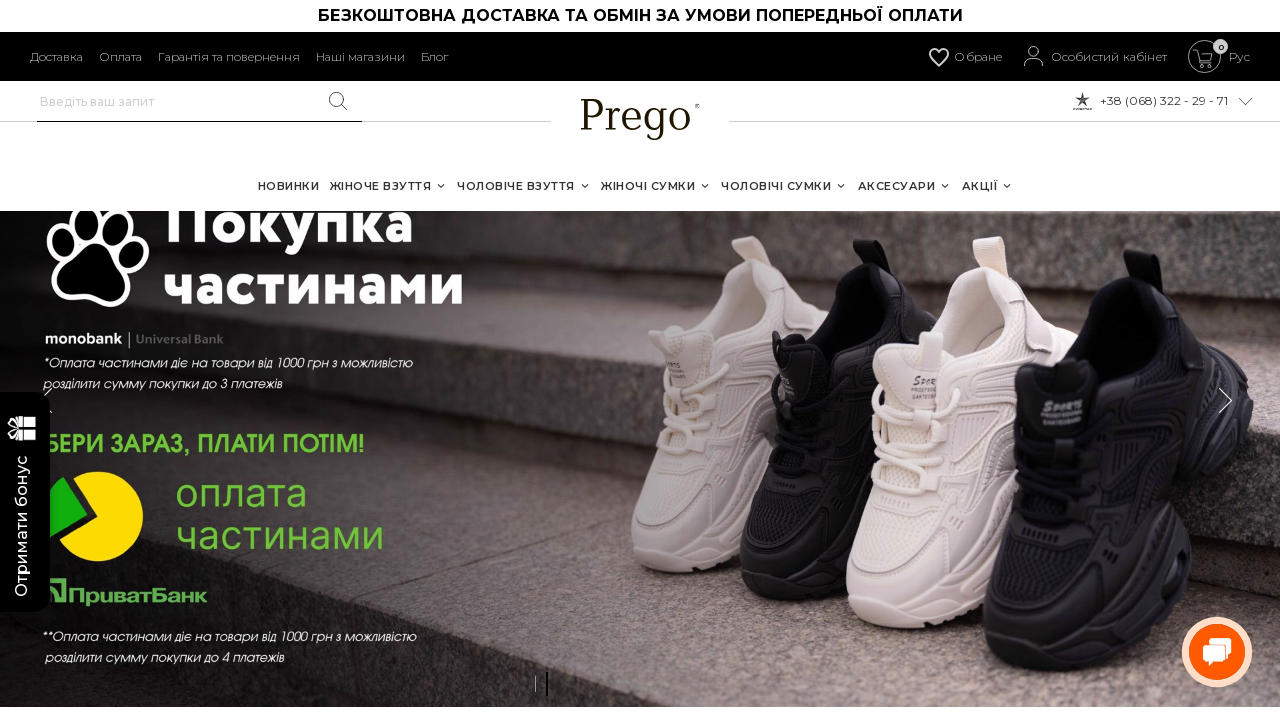

Navigated to prego.ua homepage
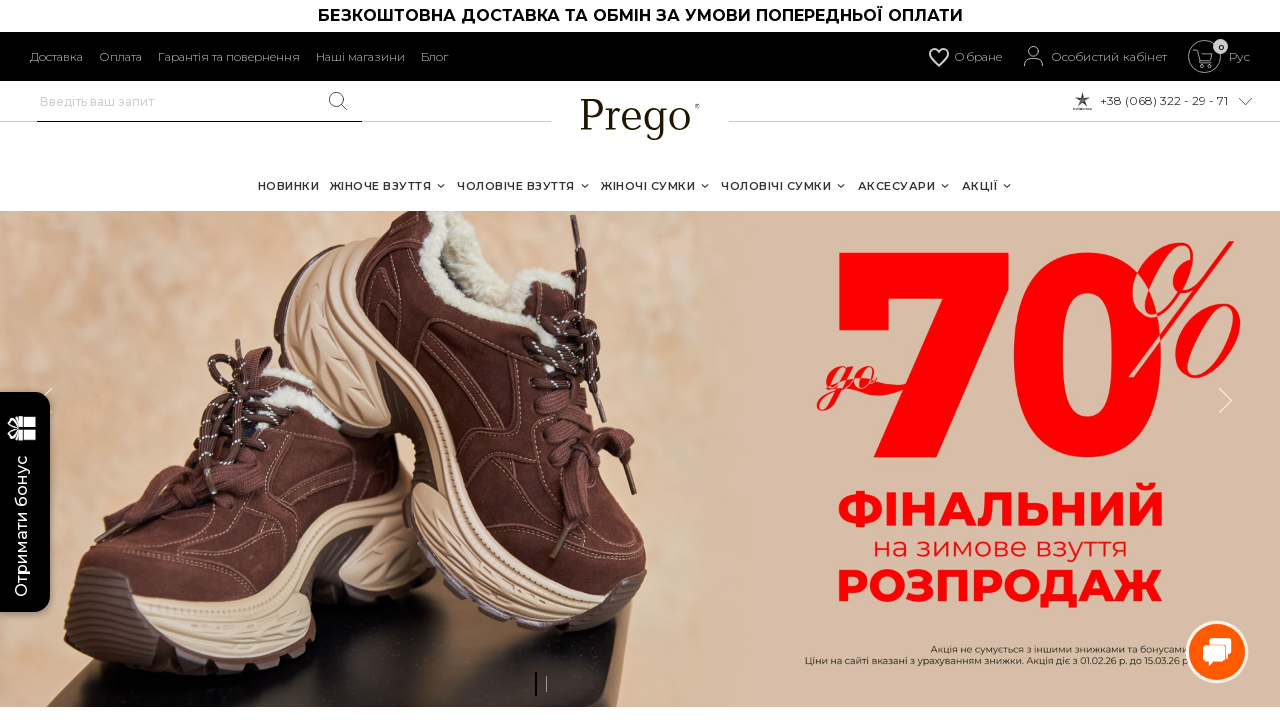

Clicked on Blog link at (434, 56) on text=Блог
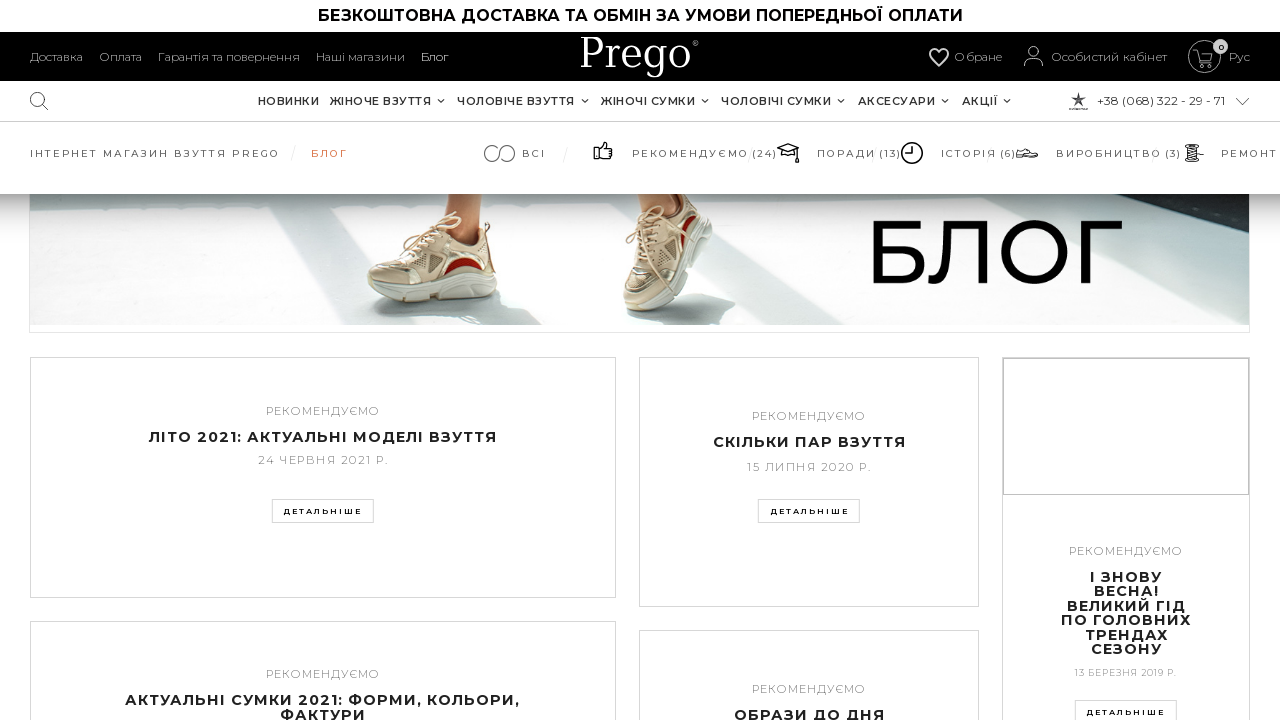

Blog page loaded and filter selector appeared
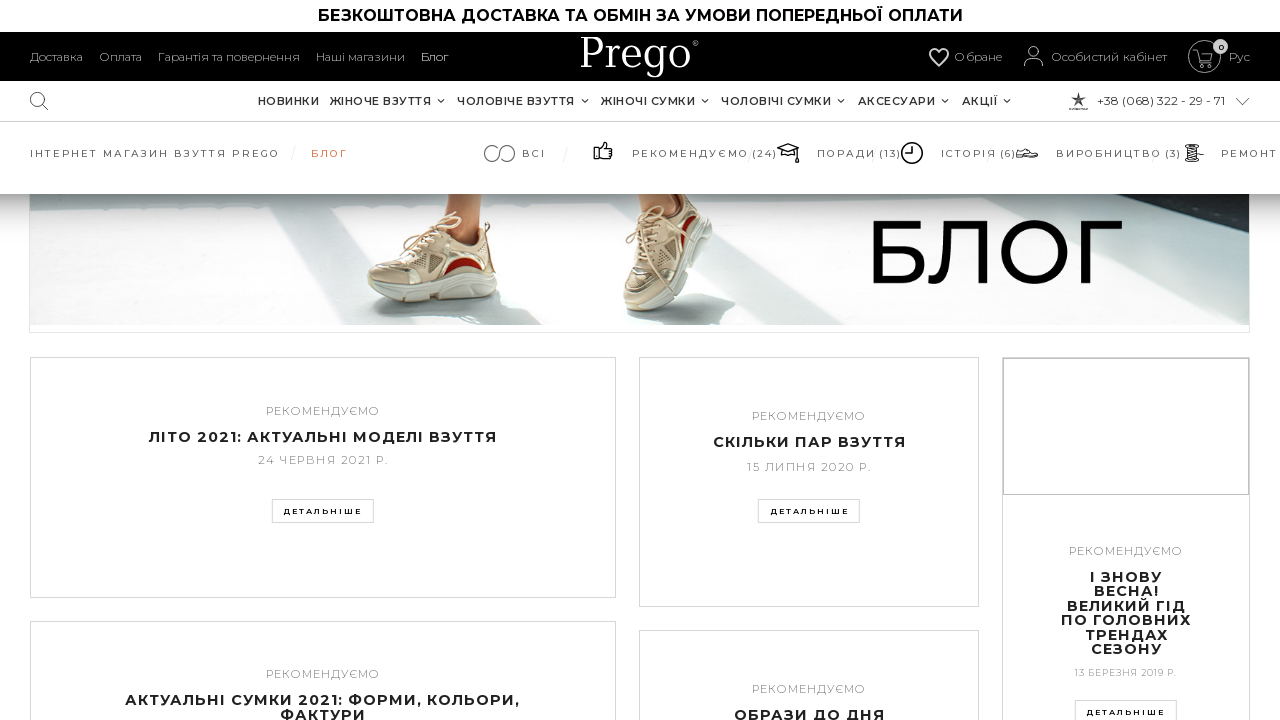

Clicked on filter in blog section at (1070, 154) on div.multifilter:nth-child(5) > a
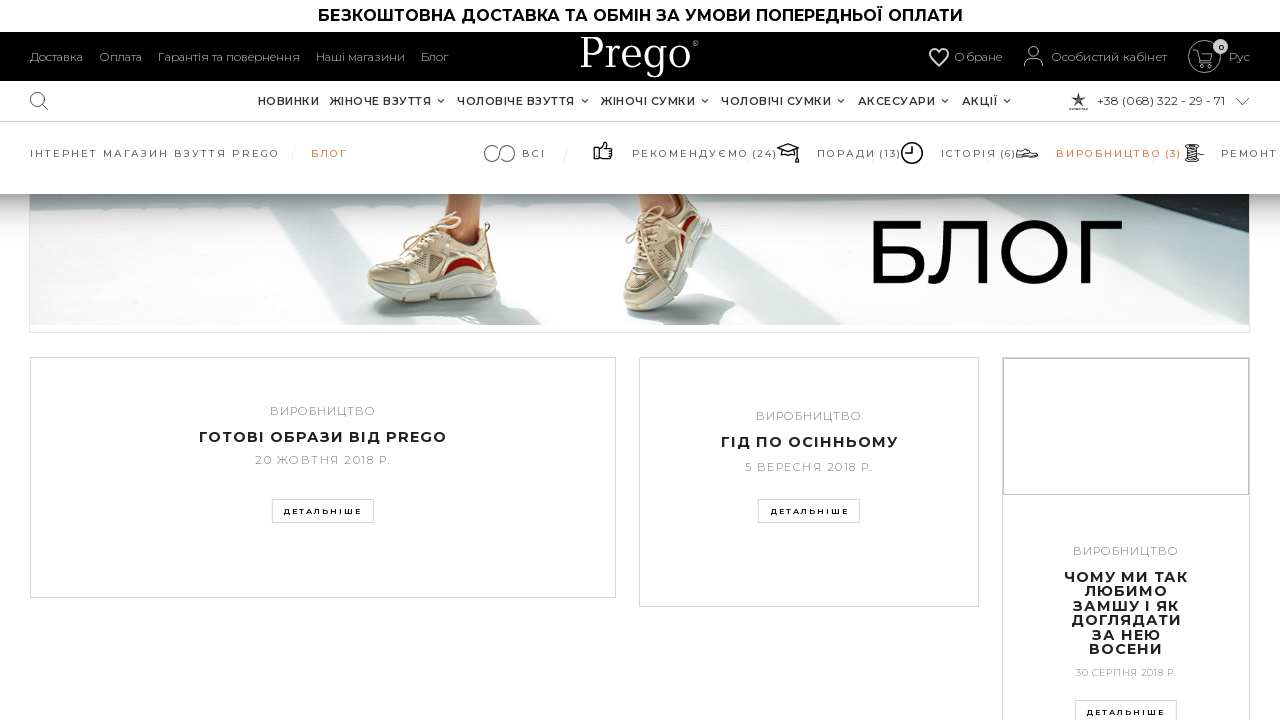

Blog articles loaded after applying filter
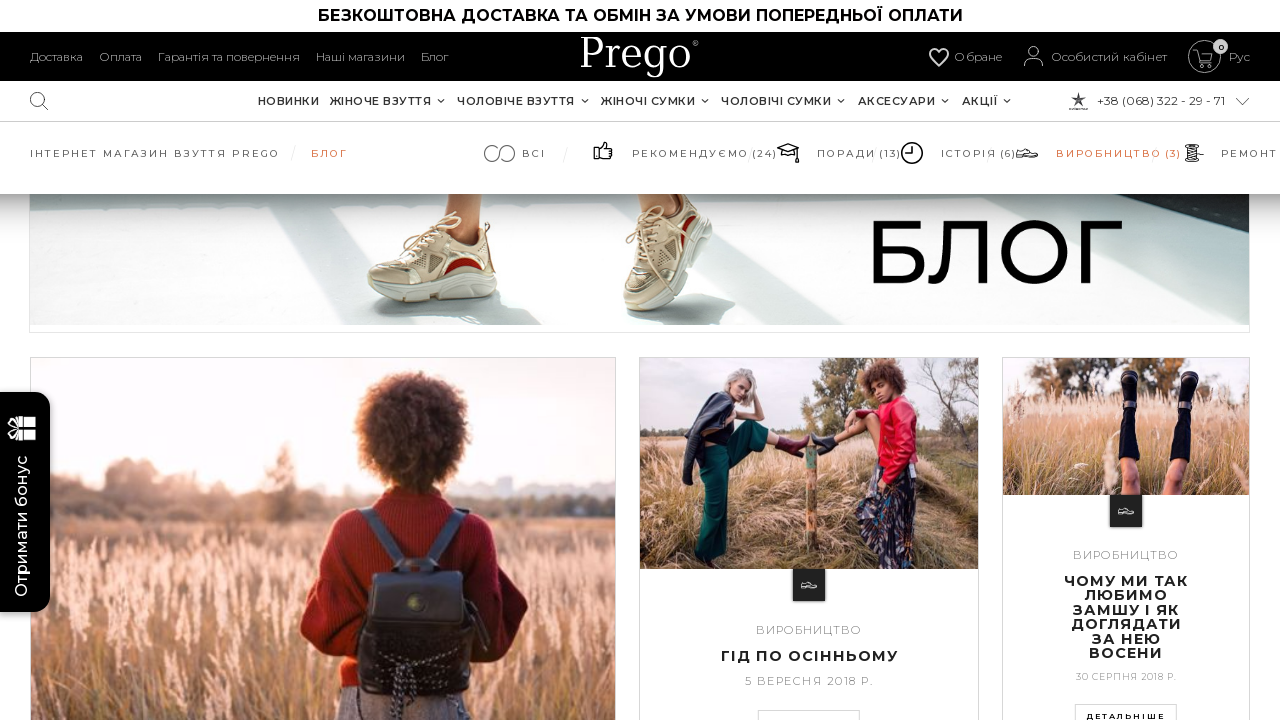

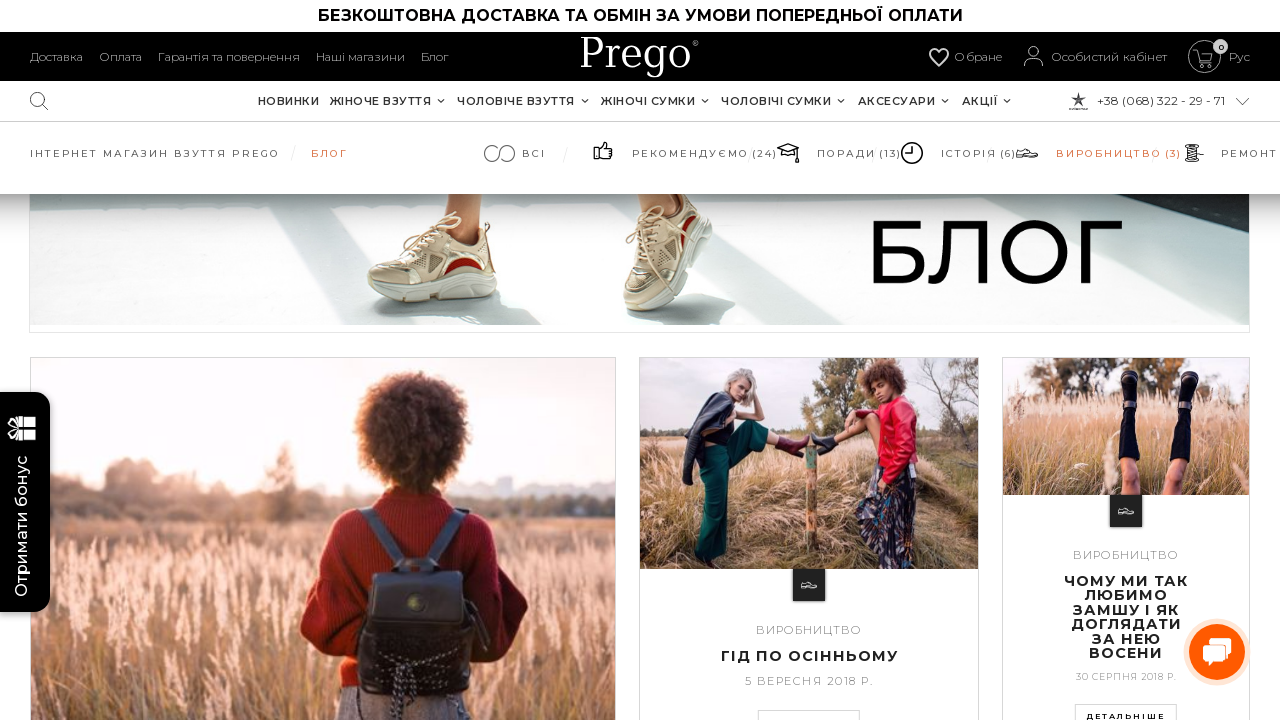